Navigates to YouTube homepage to verify the page loads successfully

Starting URL: https://www.youtube.com

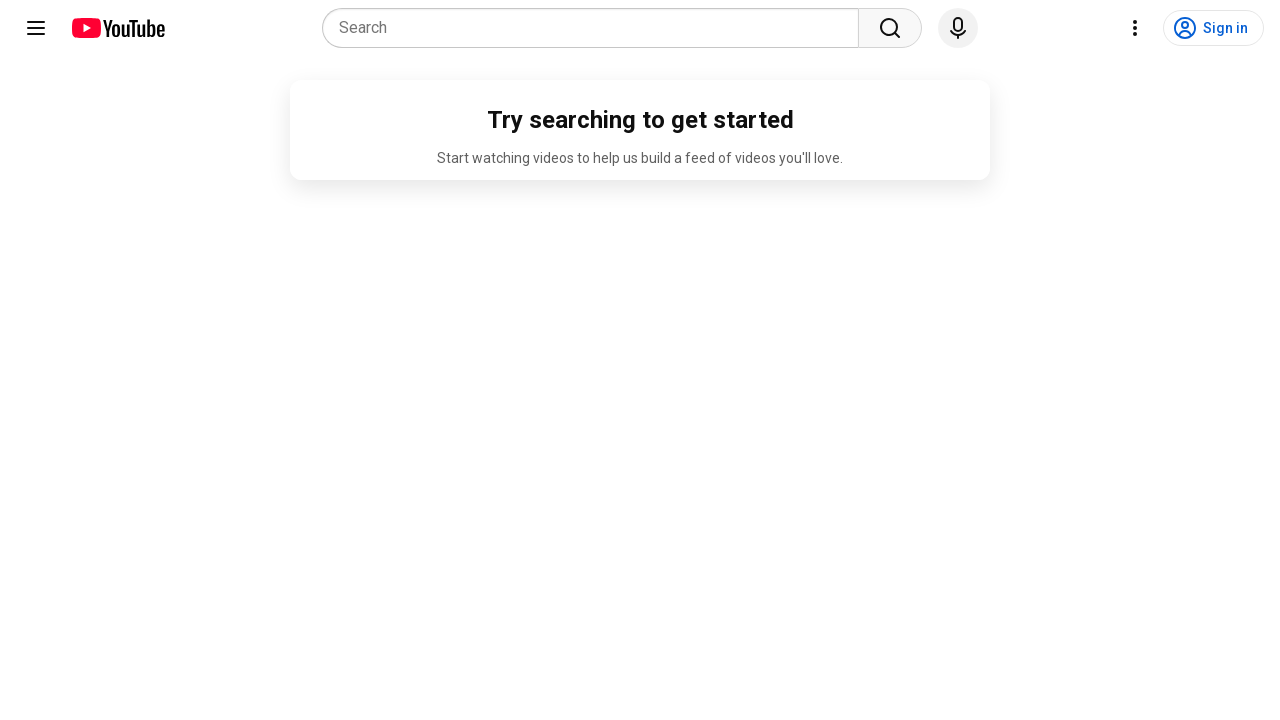

Navigated to YouTube homepage
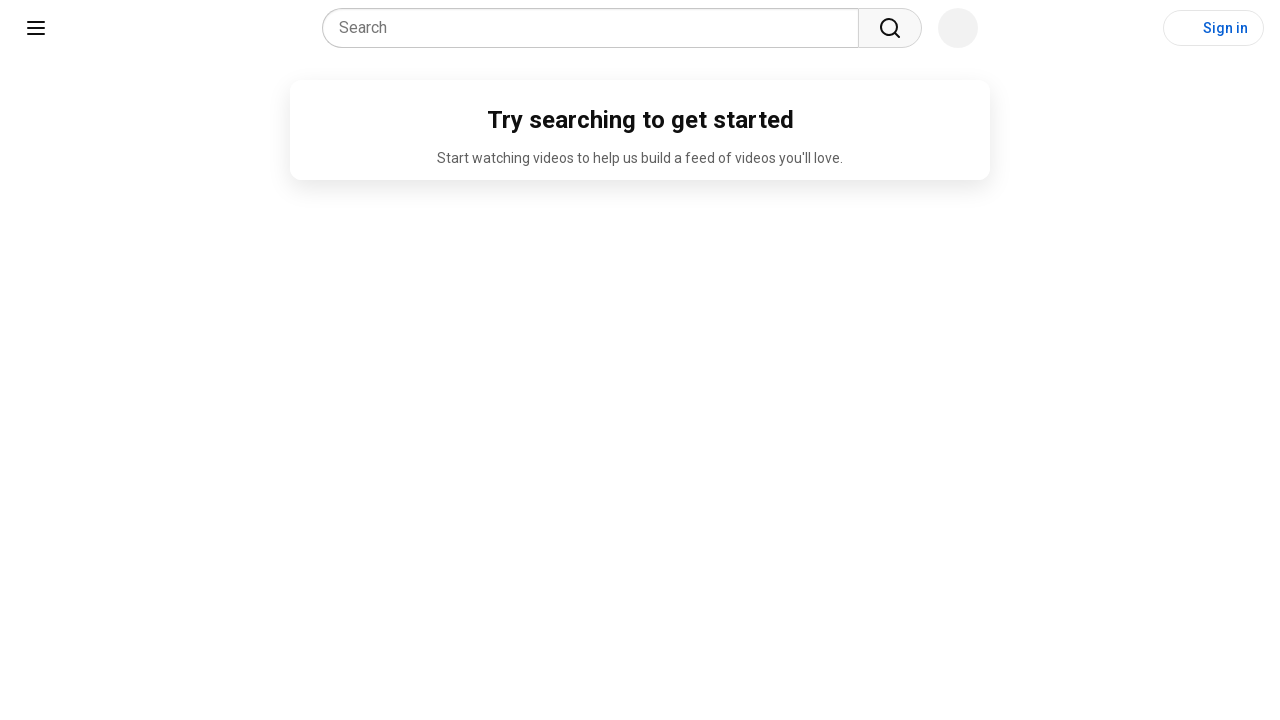

YouTube homepage loaded successfully
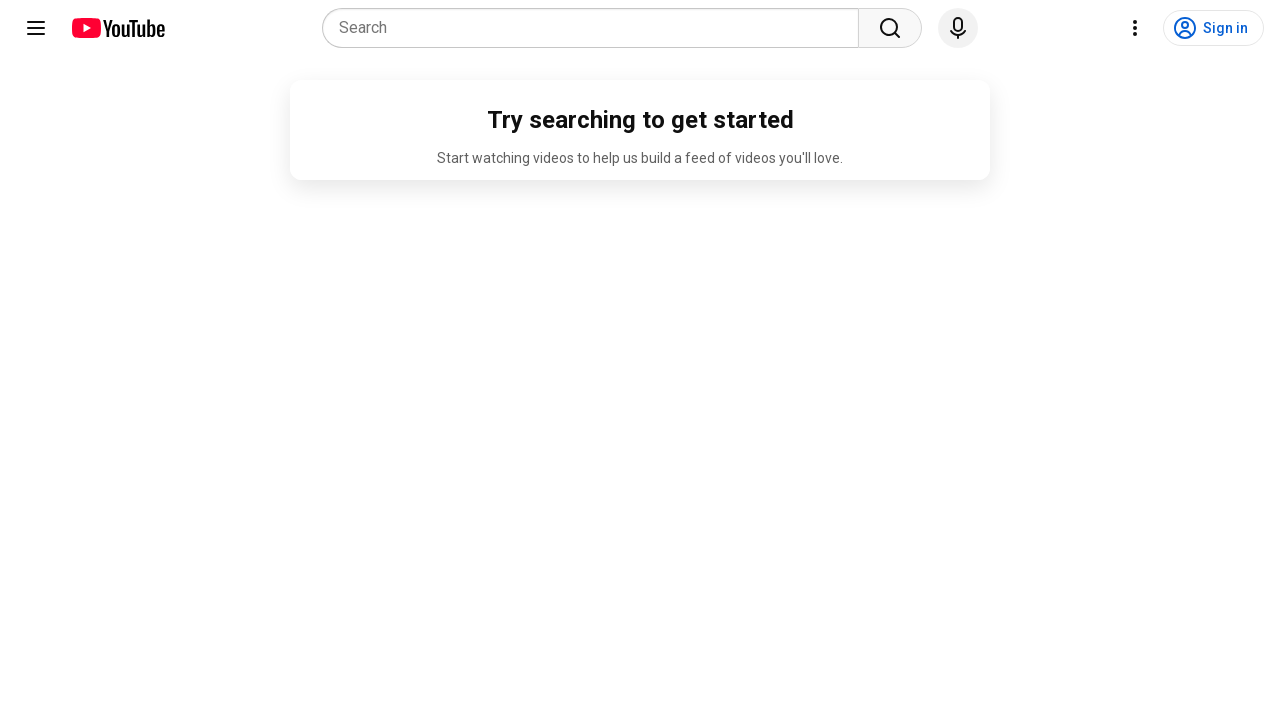

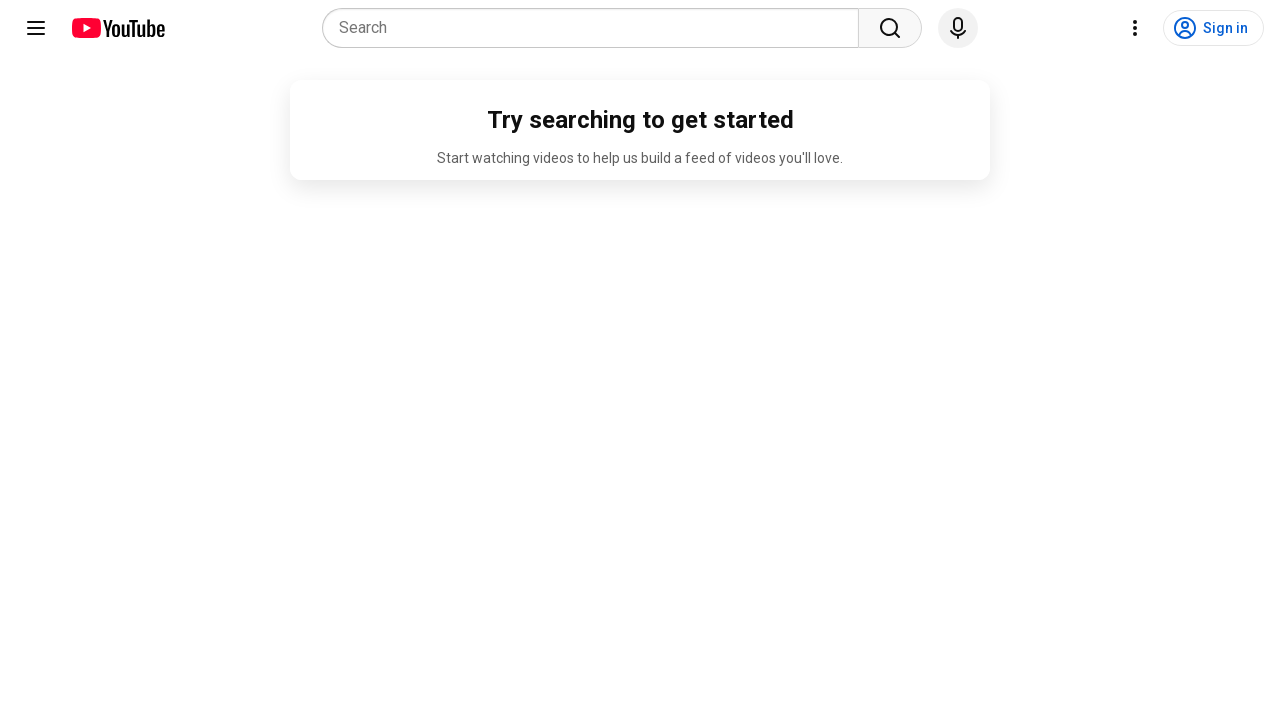